Navigates to Axis Bank website and verifies the page loads by checking the title. This is a basic browser configuration demo that opens a webpage.

Starting URL: https://www.axisbank.com/

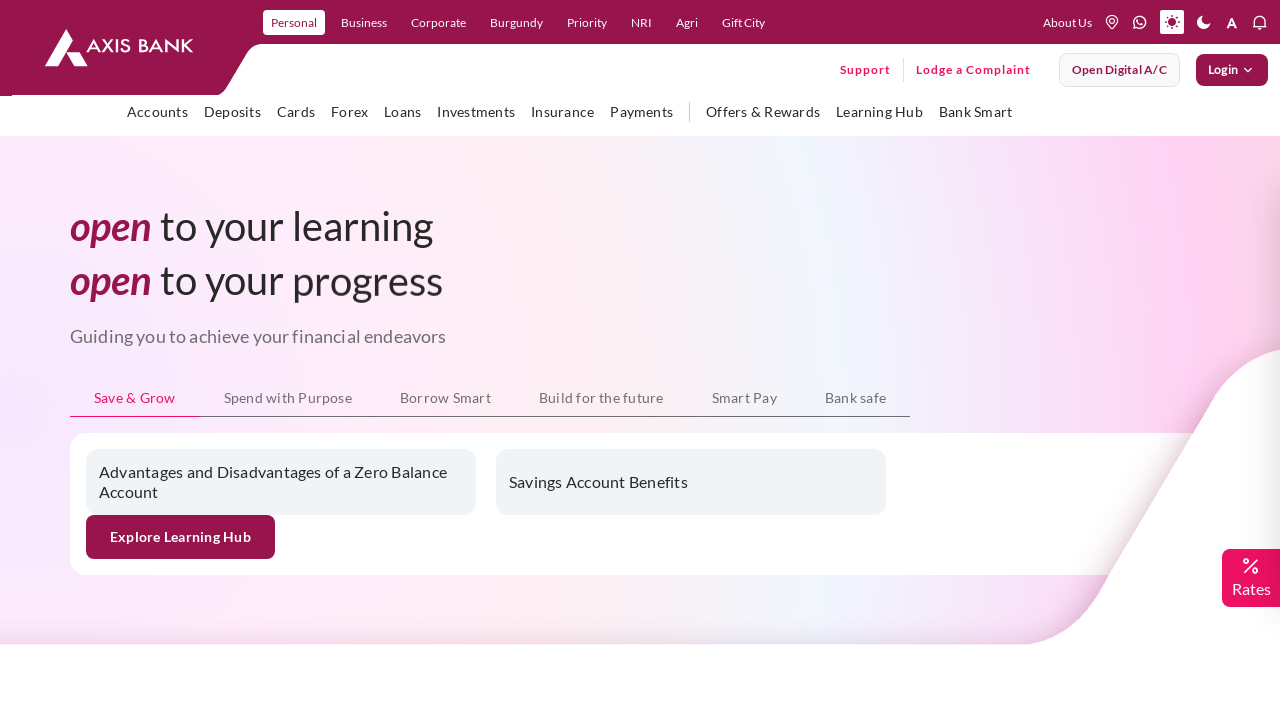

Waited for page DOM to be fully loaded
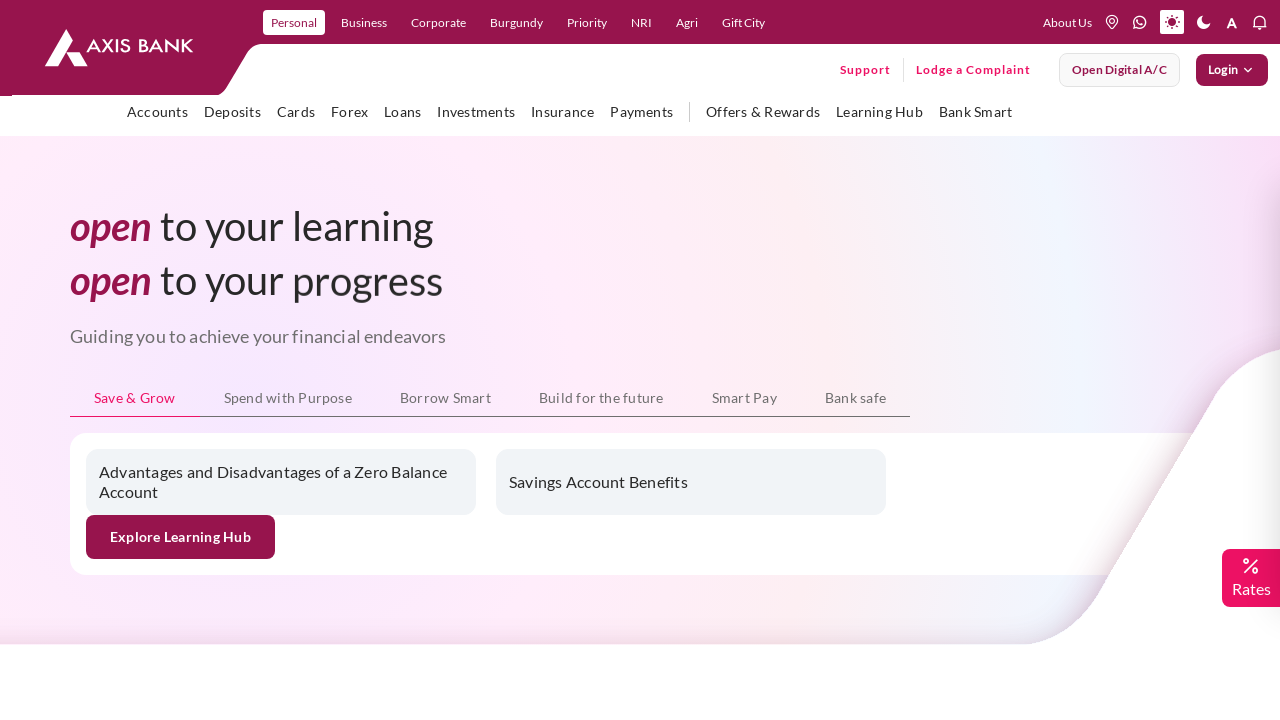

Retrieved page title: Personal Banking | Internet Banking | Corporate, NRI Banking Services Online - Axis Bank
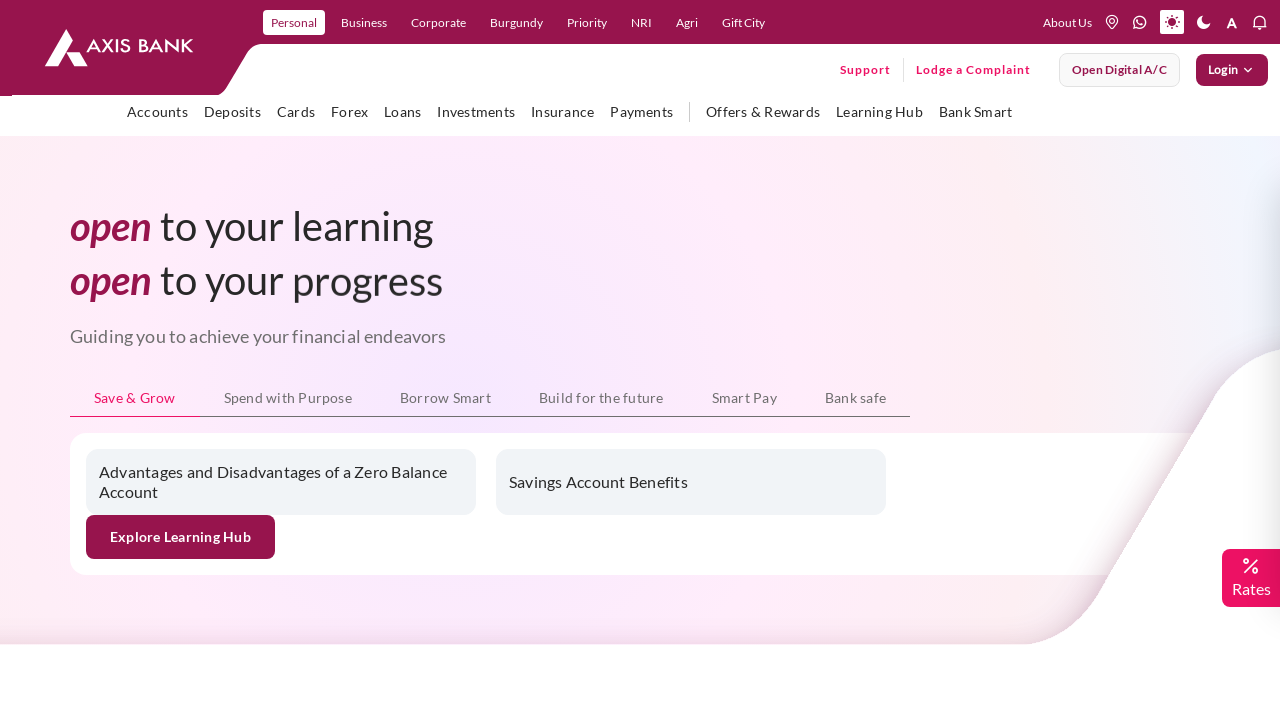

Printed page title to console
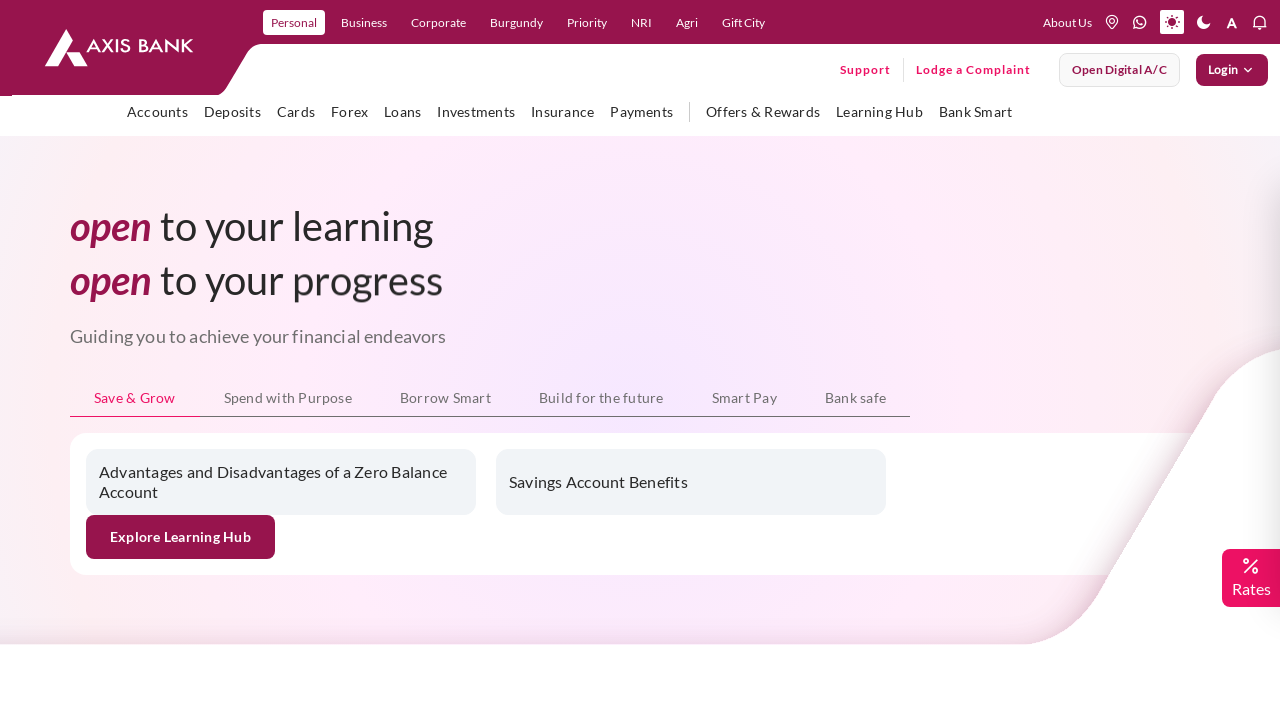

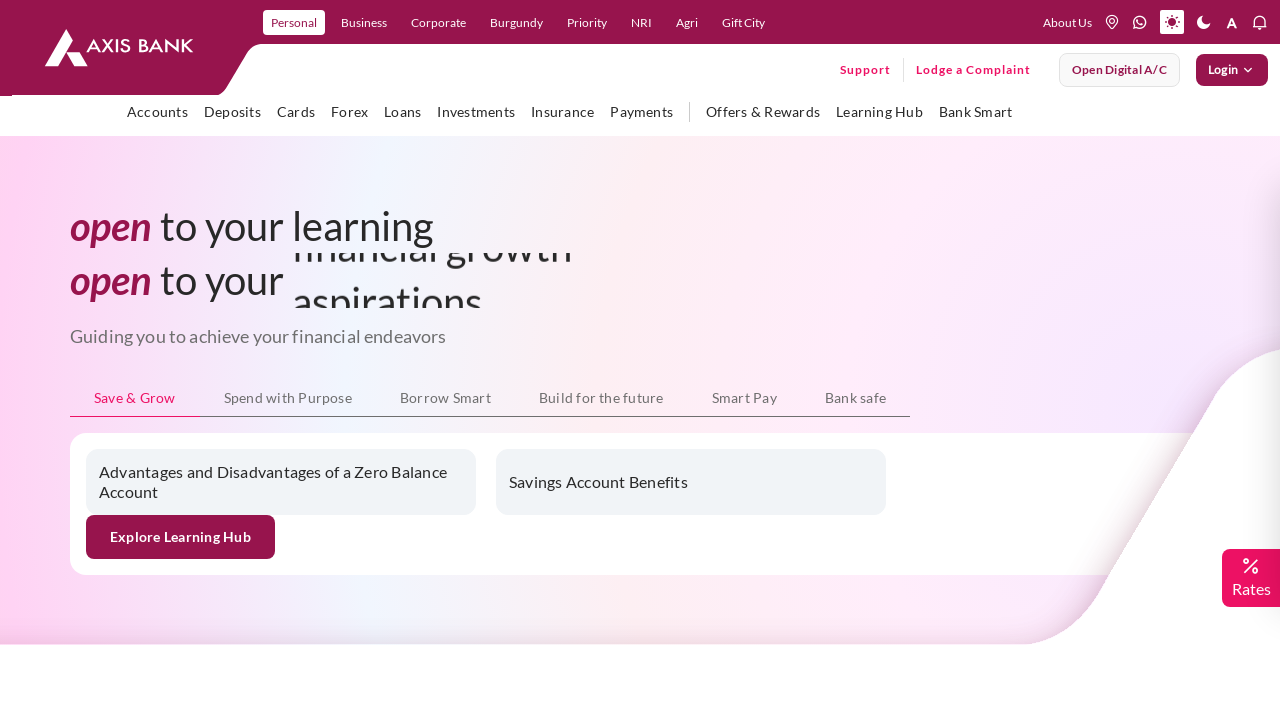